Tests ReactJS Semantic UI dropdown selection by clicking the dropdown, selecting "Matt" from the options, and verifying the selection is displayed.

Starting URL: https://react.semantic-ui.com/maximize/dropdown-example-selection/

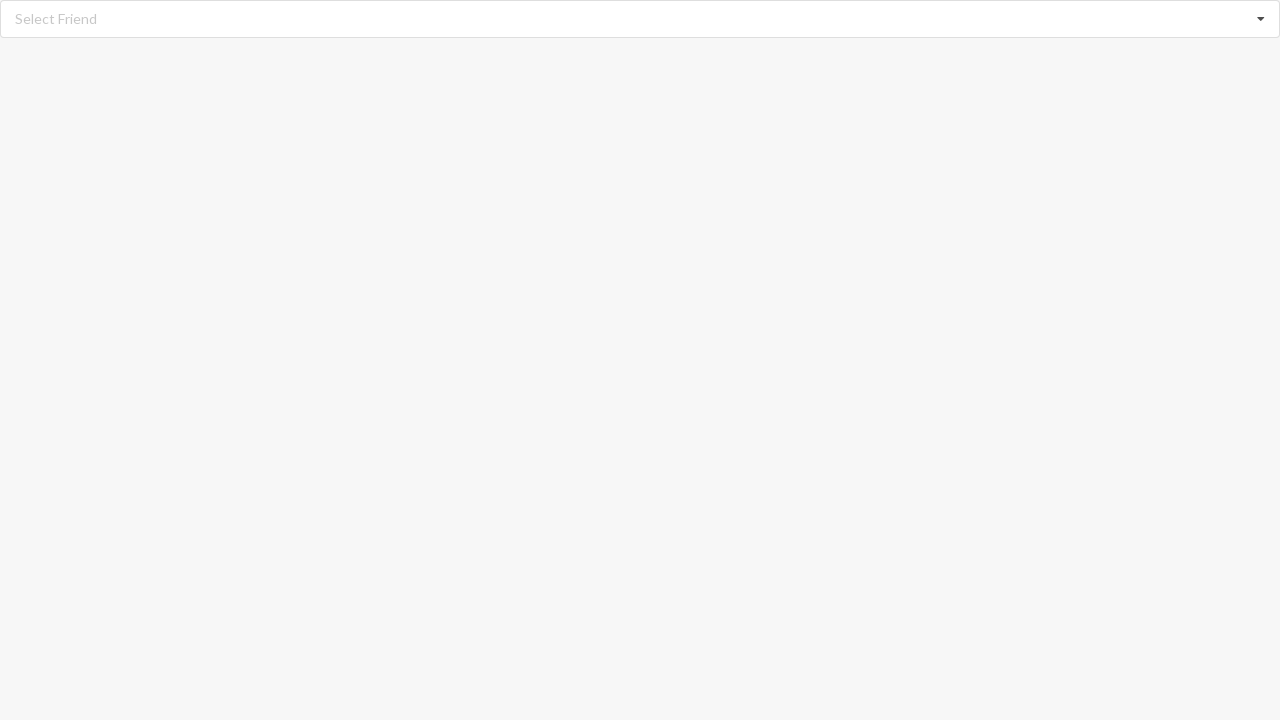

Clicked dropdown icon to open the dropdown menu at (1261, 19) on i.dropdown.icon
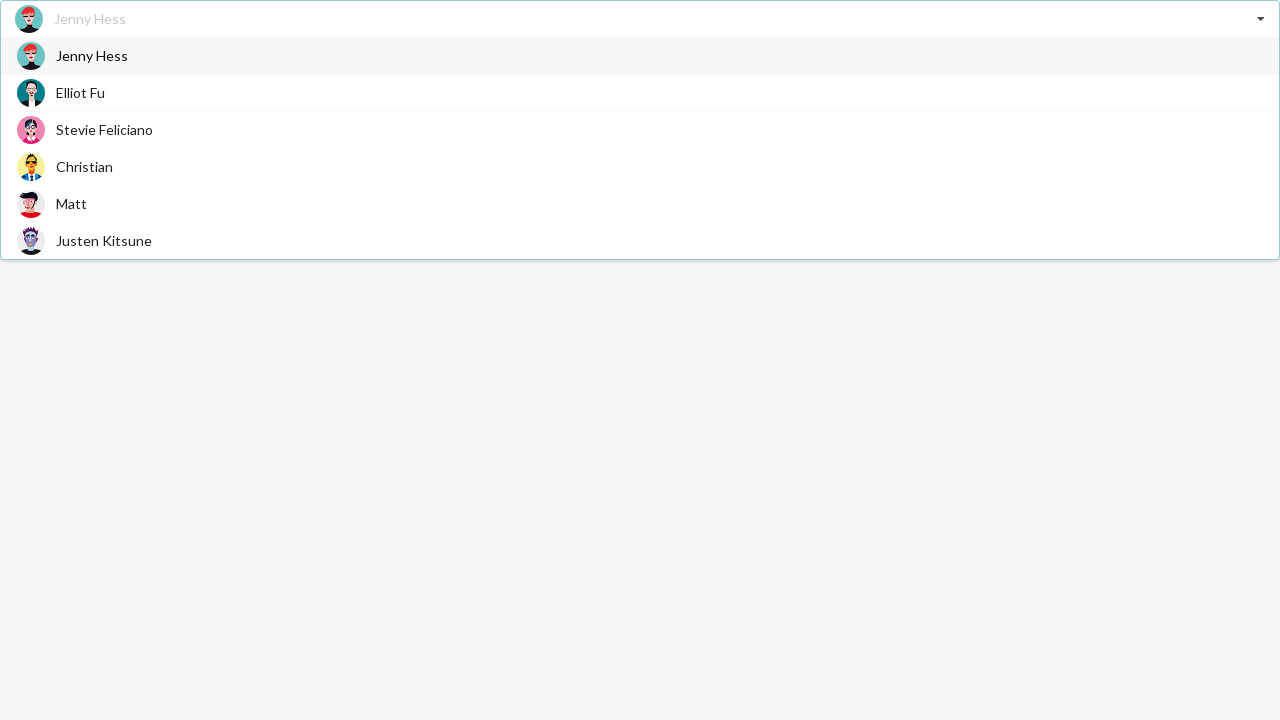

Dropdown menu appeared with visible items
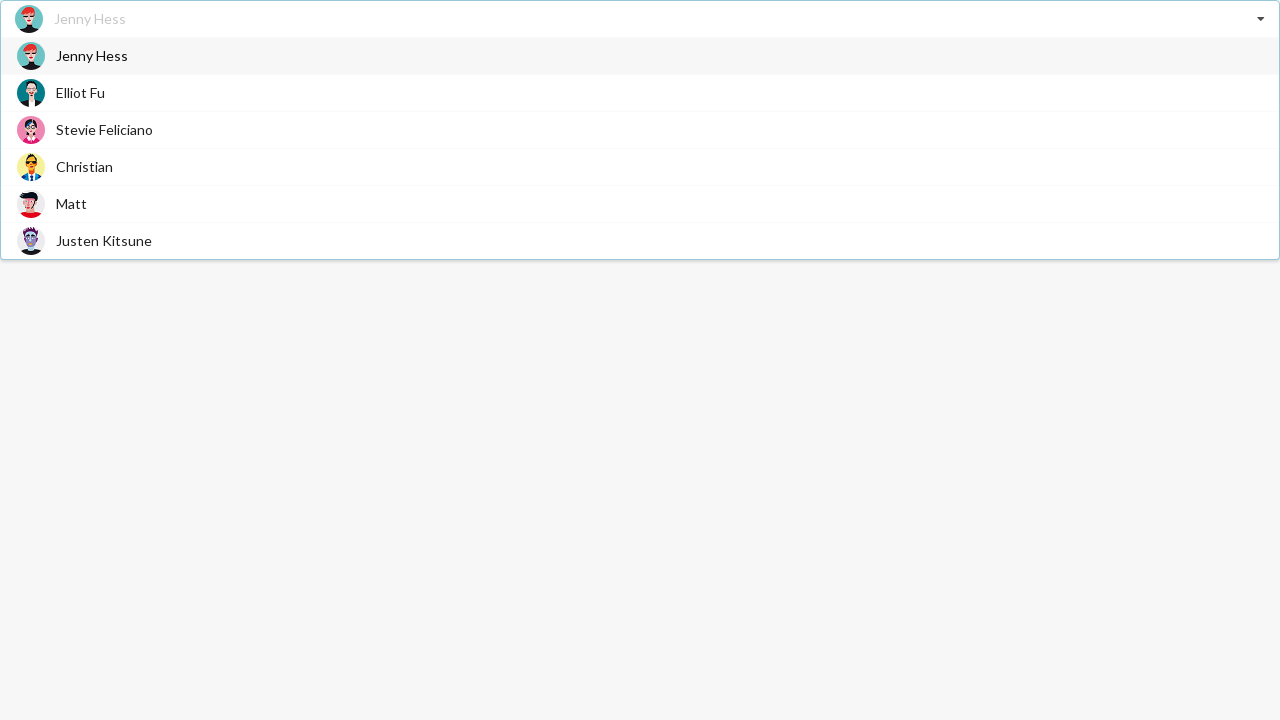

Selected 'Matt' from the dropdown options at (72, 204) on div.visible.menu.transition span:has-text('Matt')
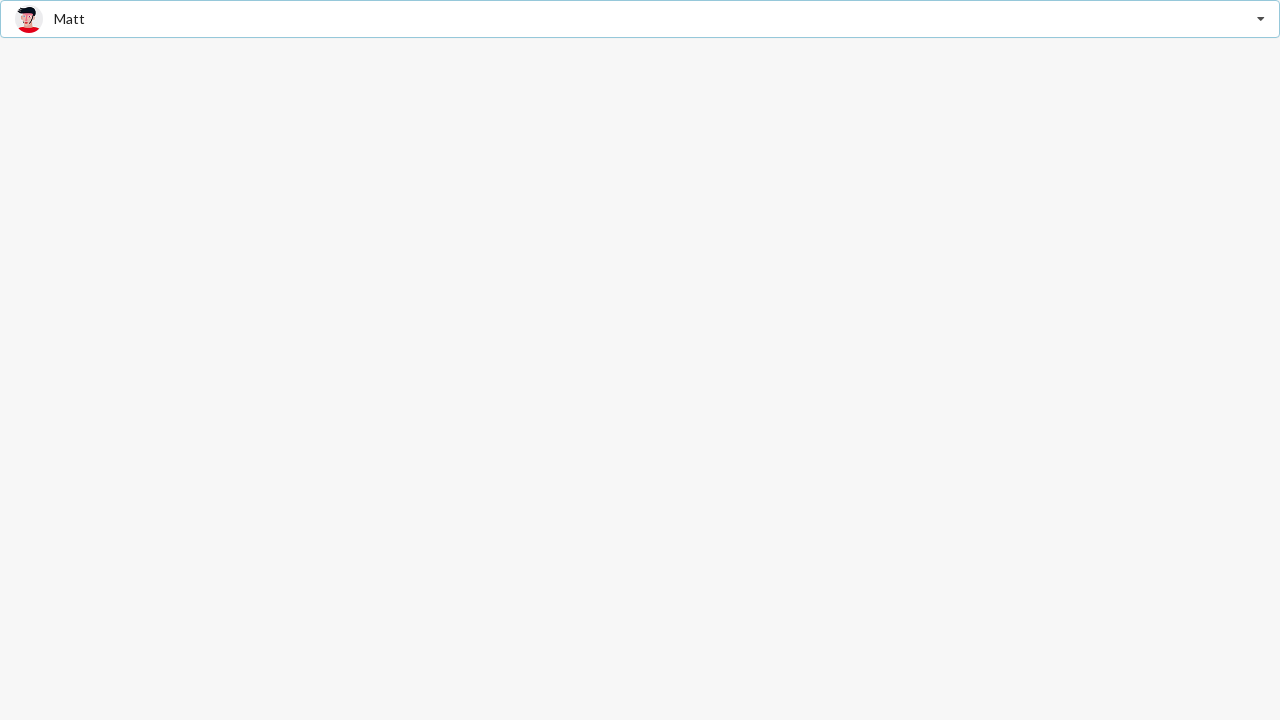

Verified that 'Matt' is displayed as the selected option
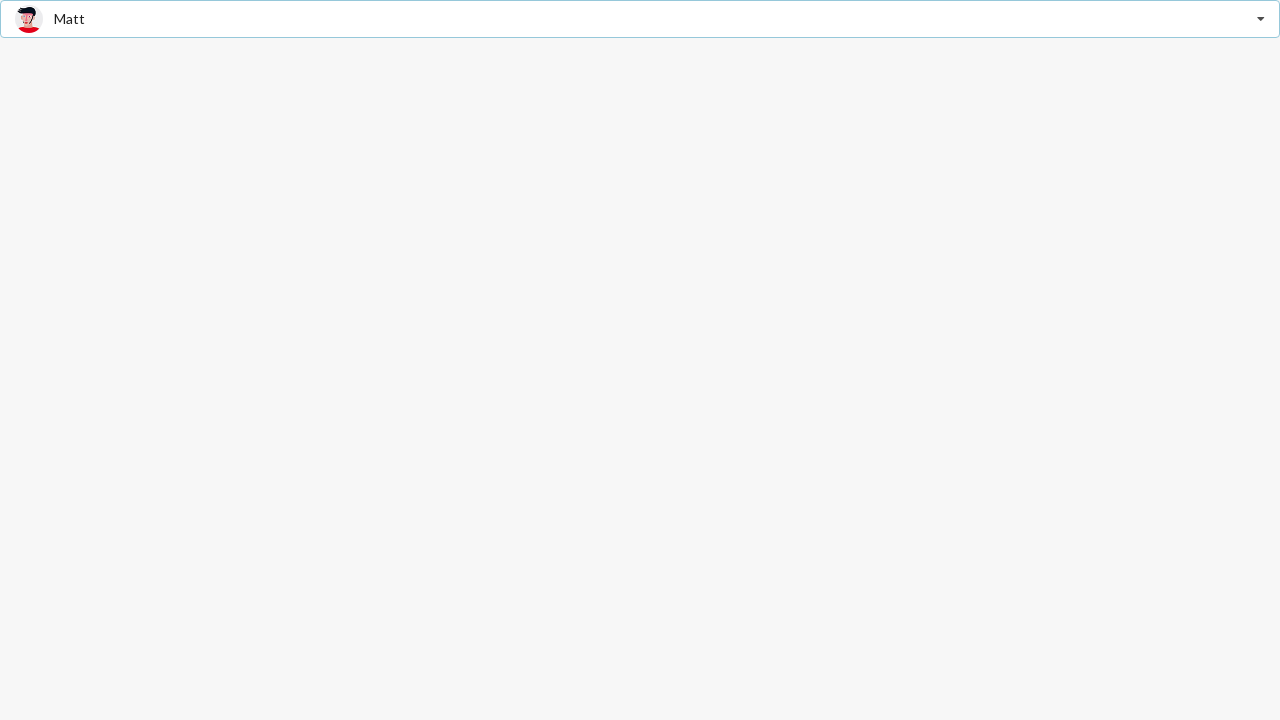

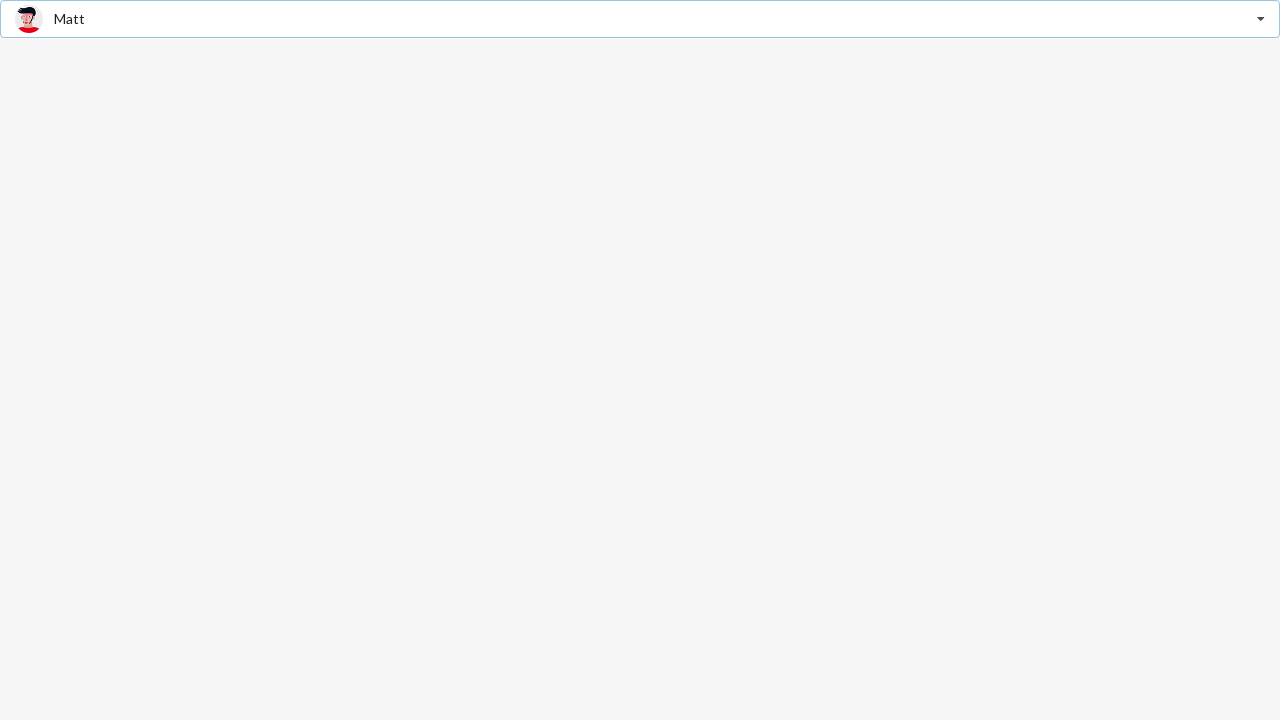